Tests JavaScript prompt alert handling by clicking a button that triggers a prompt, entering text into the prompt dialog, and accepting it.

Starting URL: https://demoqa.com/alerts

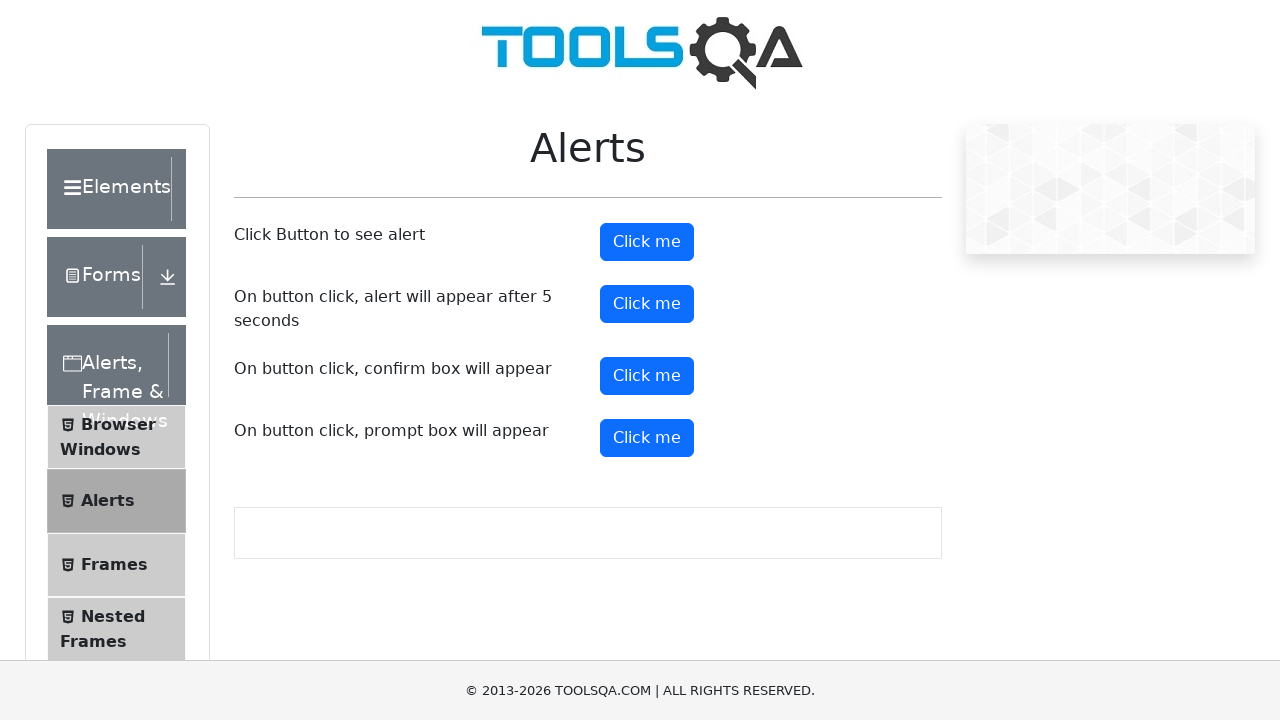

Navigated to https://demoqa.com/alerts
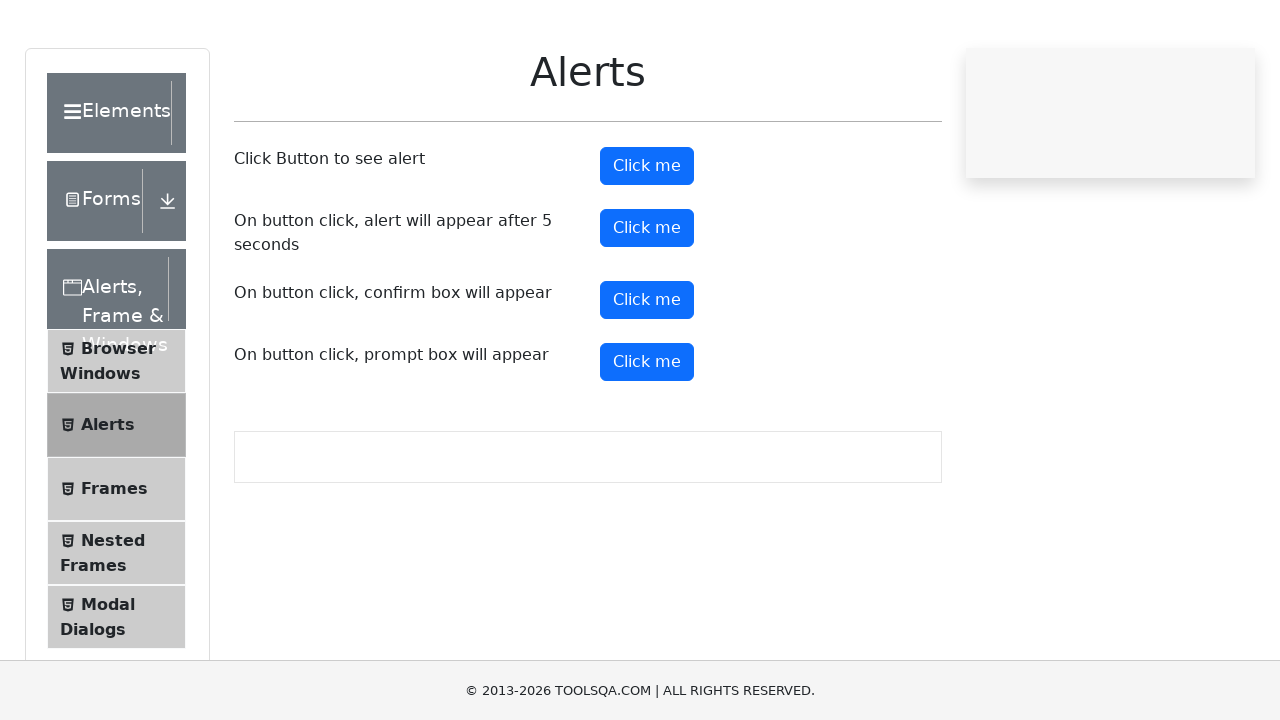

Clicked the prompt button to trigger the JavaScript prompt alert at (647, 438) on #promtButton
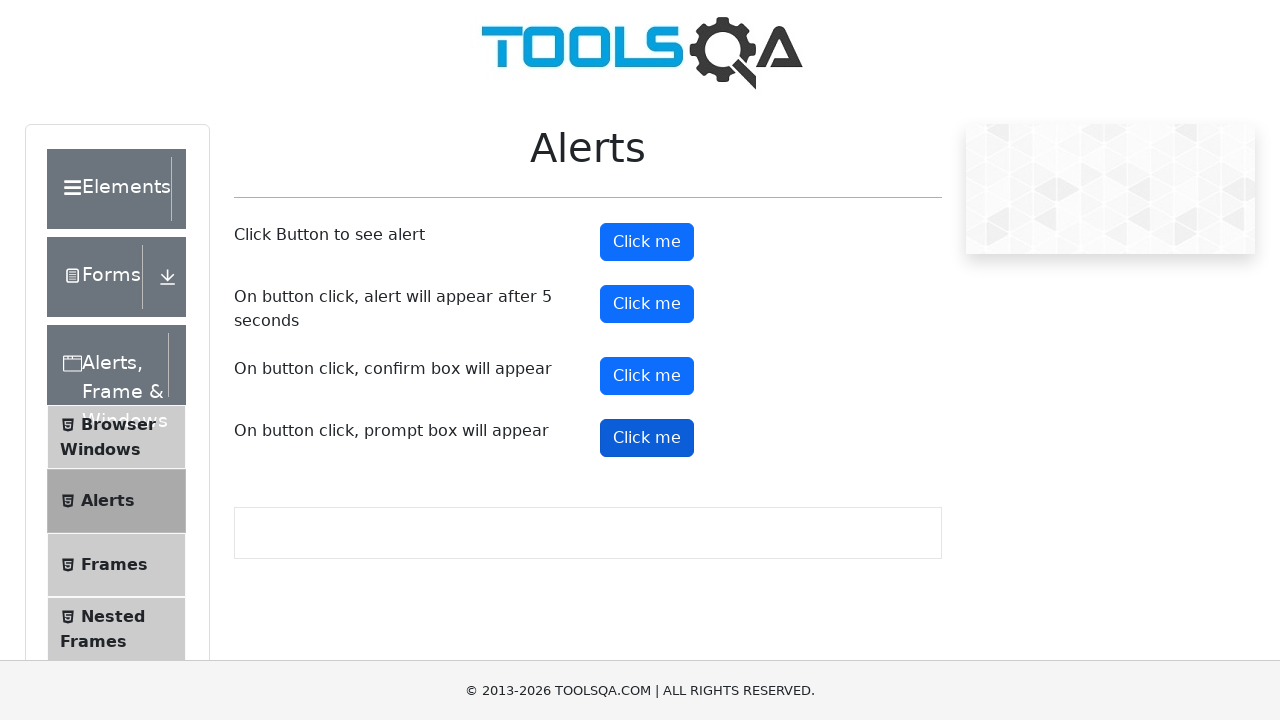

Set up dialog handler to accept prompts with 'java' text
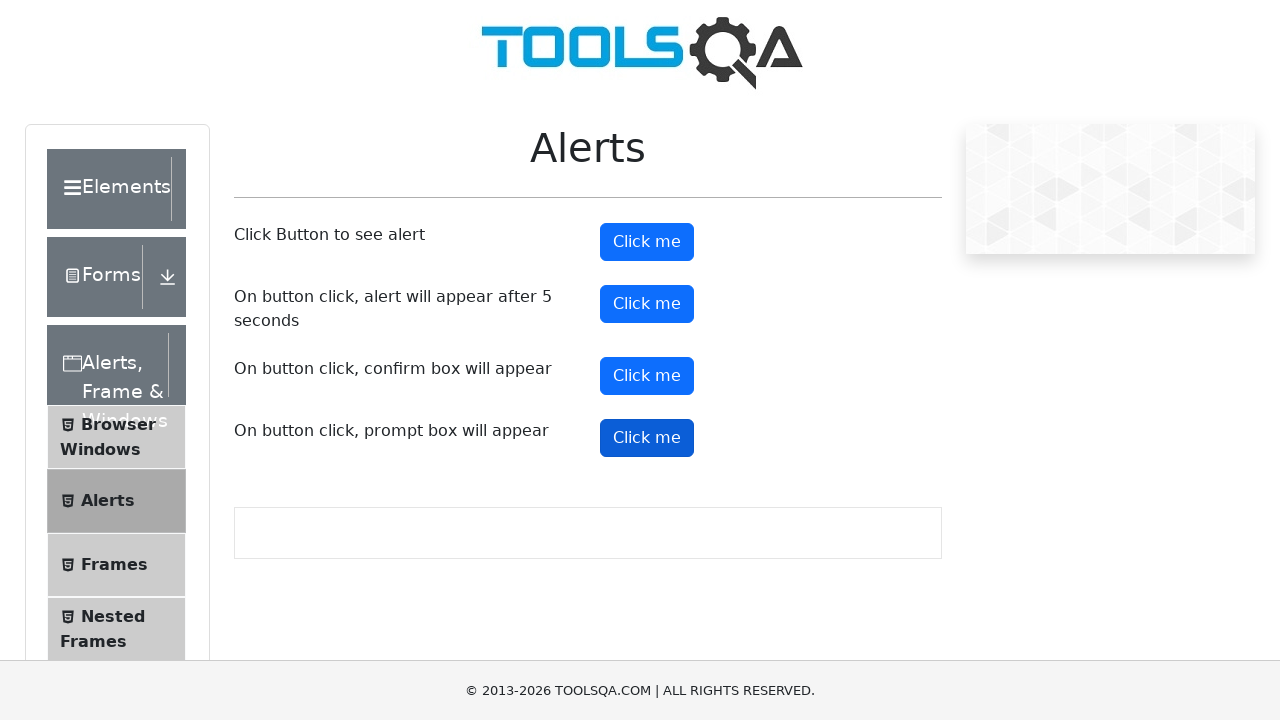

Clicked the prompt button again to trigger the prompt with handler active at (647, 438) on #promtButton
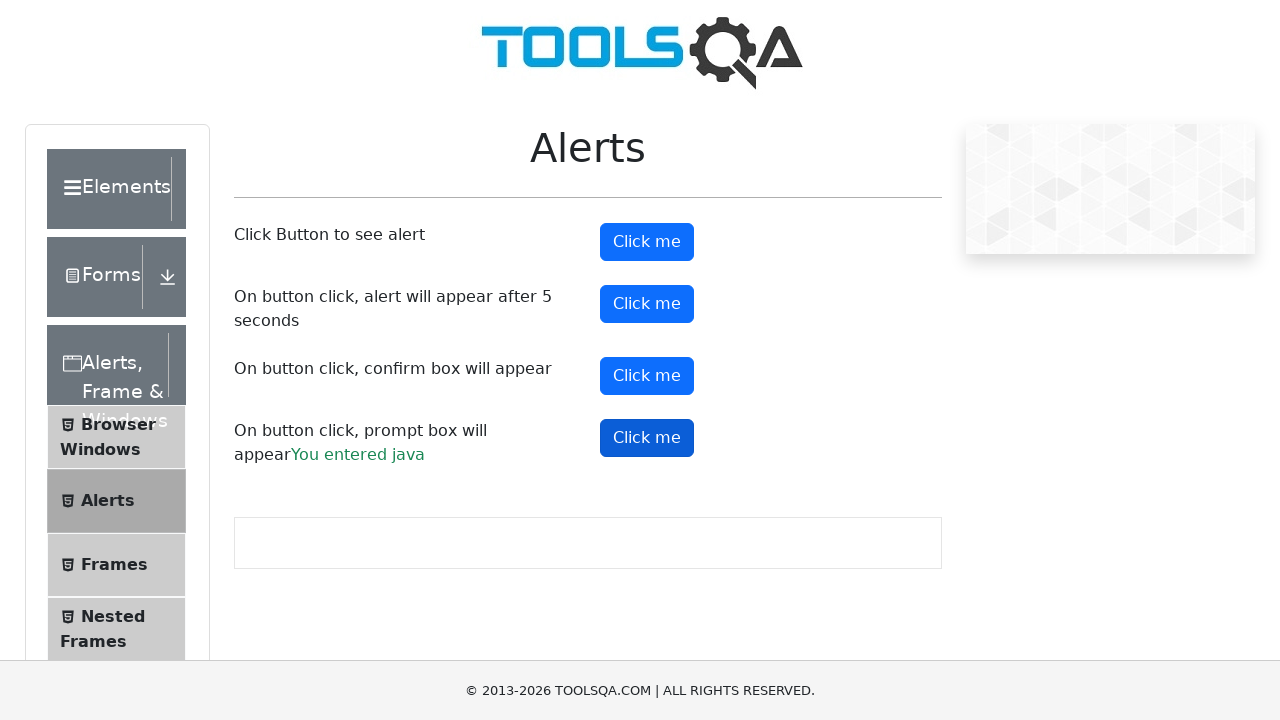

Prompt result element appeared on the page
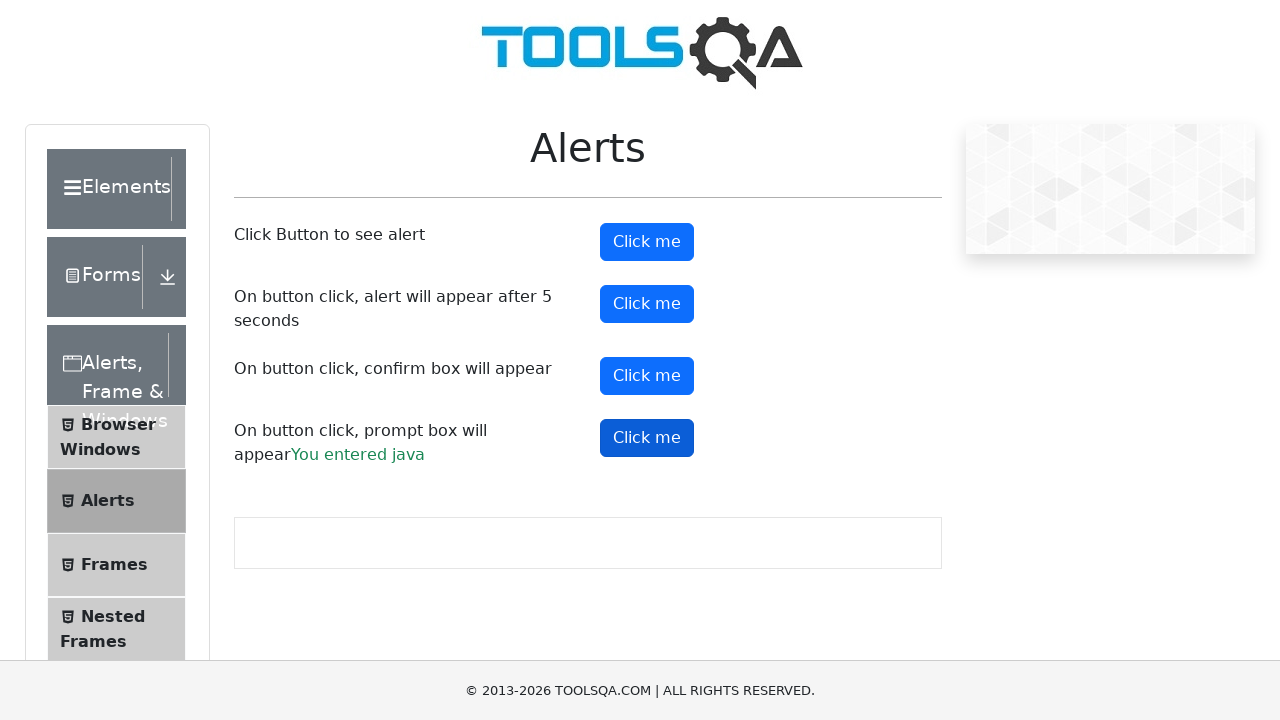

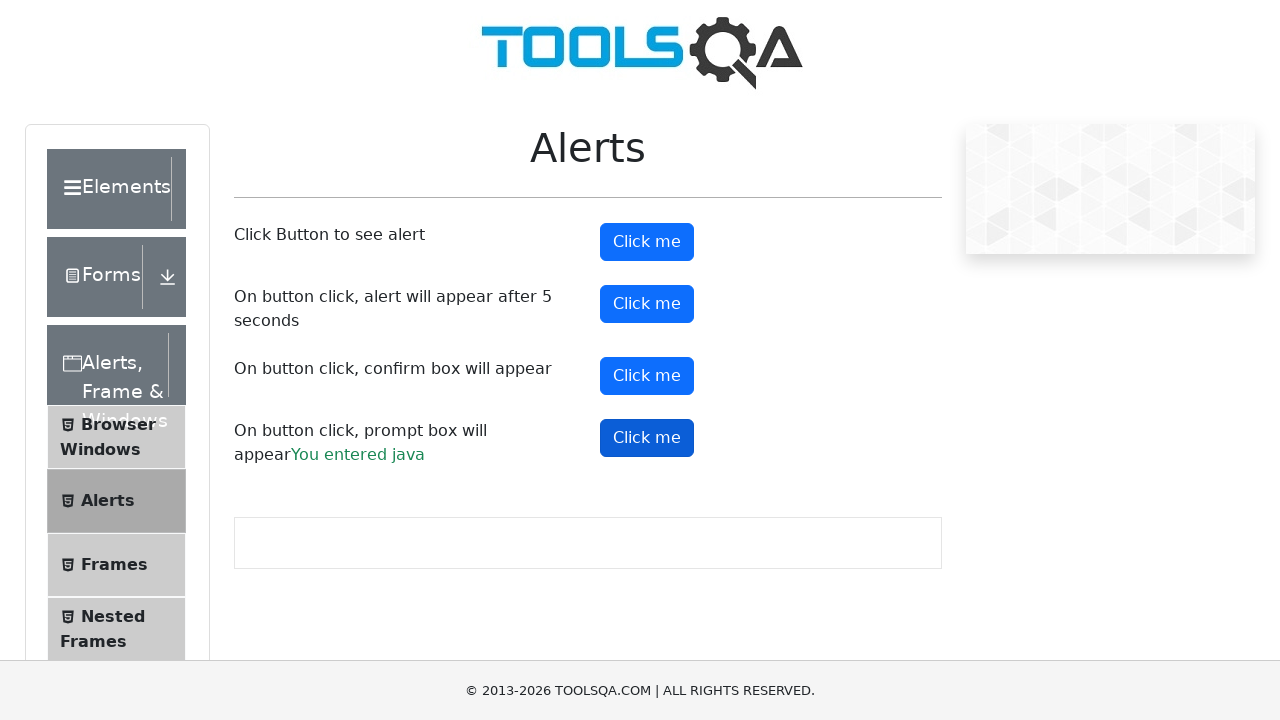